Navigates to the SEC divisions and offices page and verifies that the table containing division information loads successfully.

Starting URL: https://www.sec.gov/about/divisions-offices

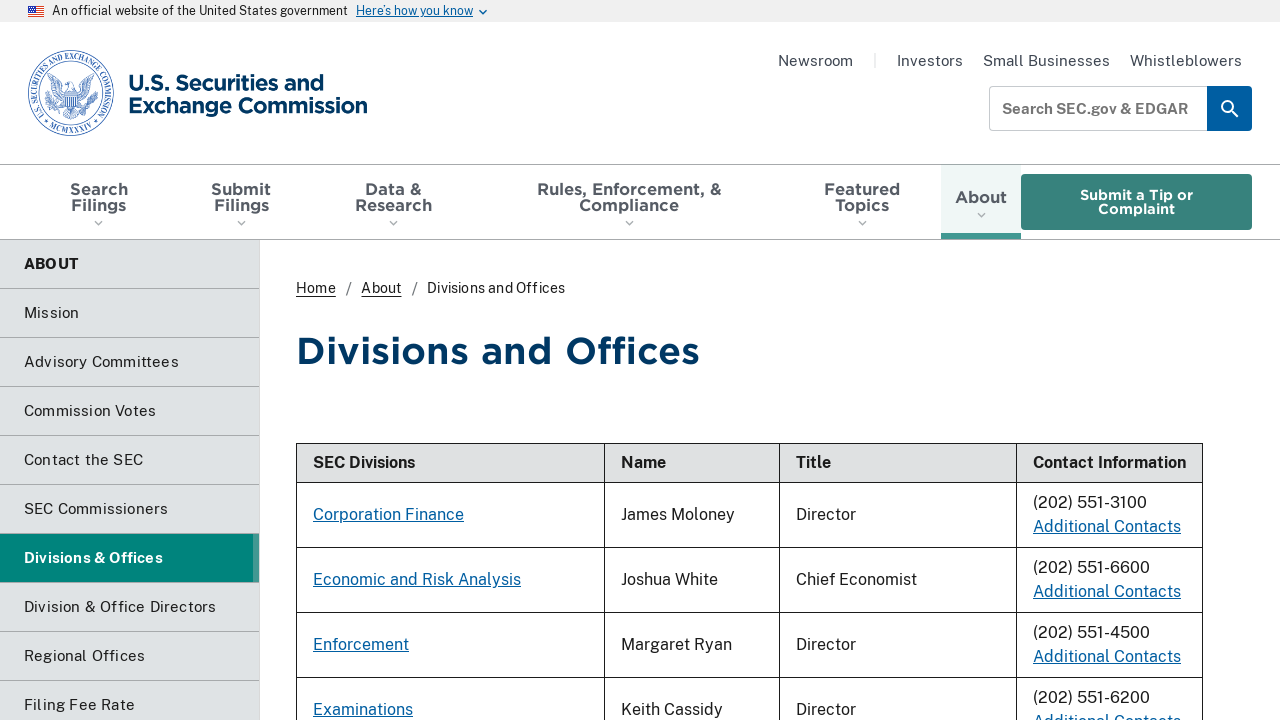

Navigated to SEC divisions and offices page
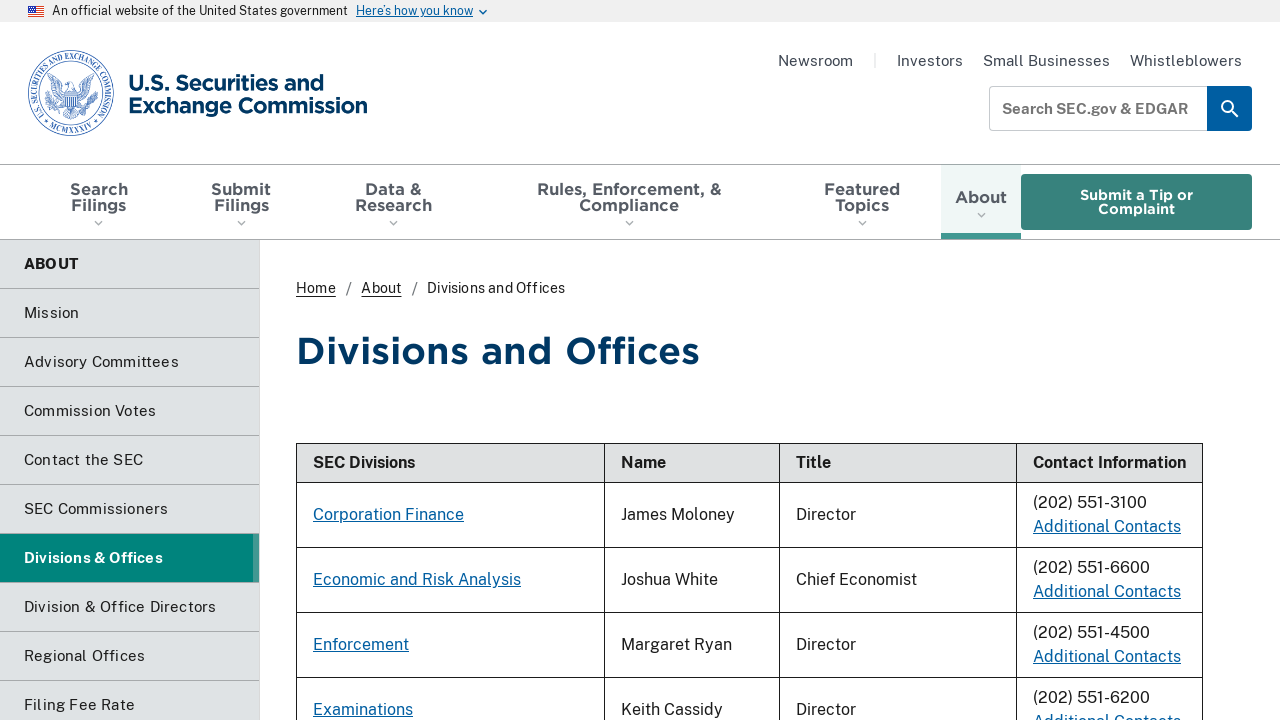

Division information table loaded successfully
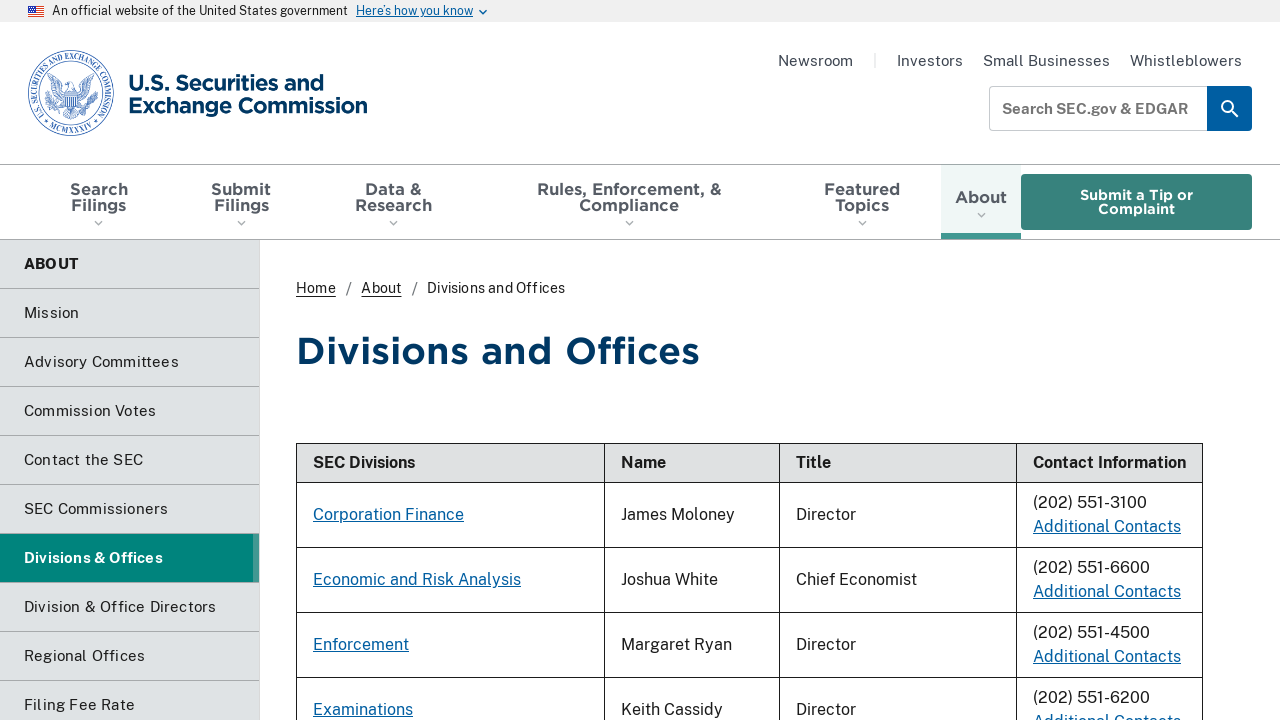

Table rows with division data are present
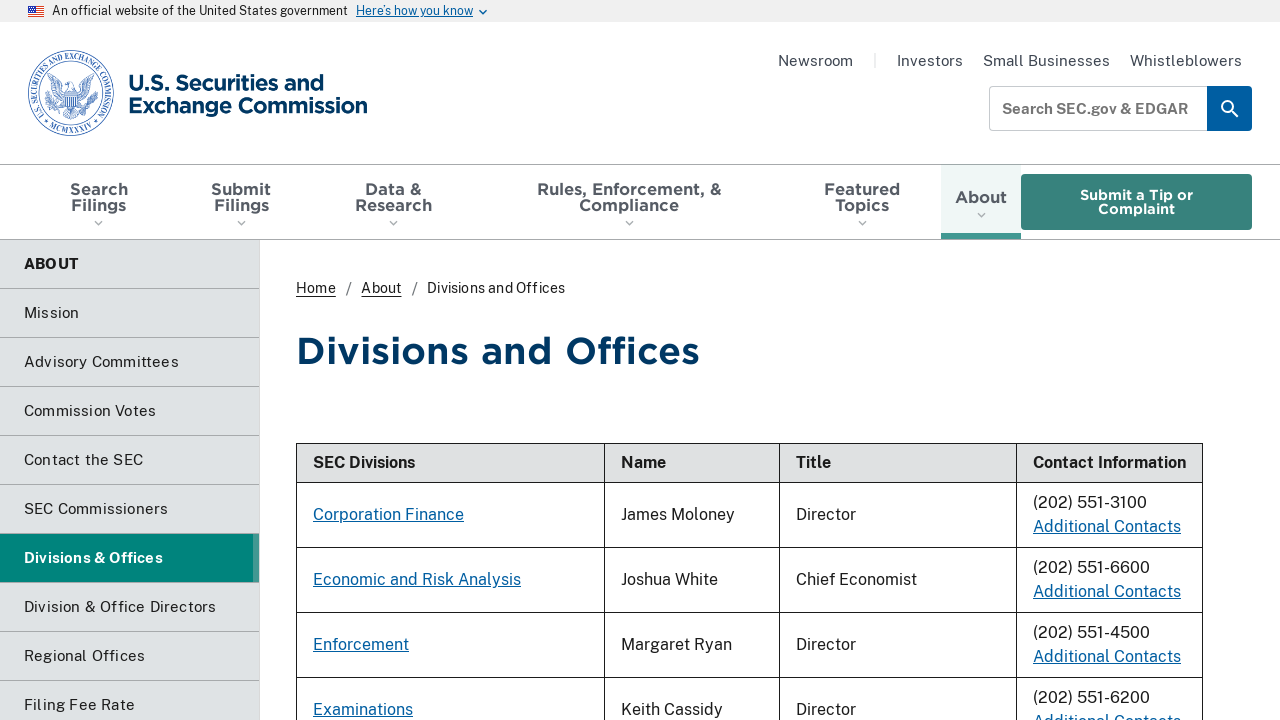

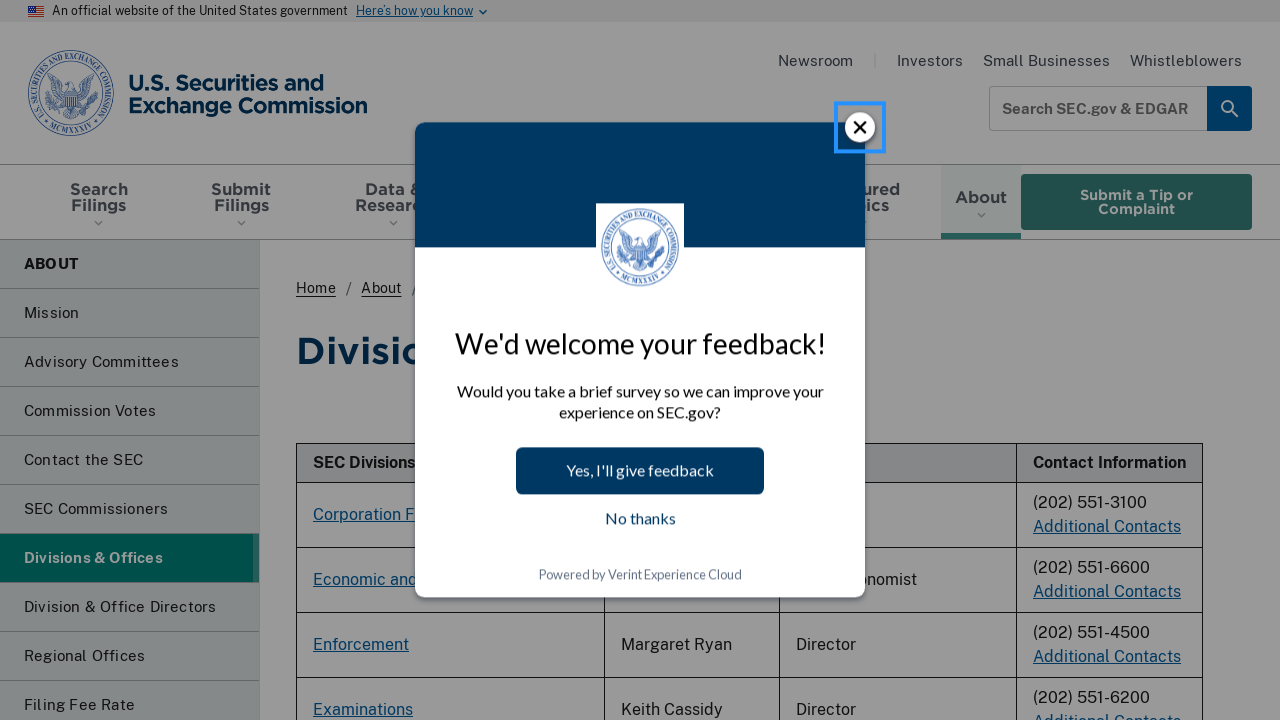